Tests navigation by clicking on the A/B Testing link and verifying the page title changes correctly

Starting URL: https://practice.cydeo.com

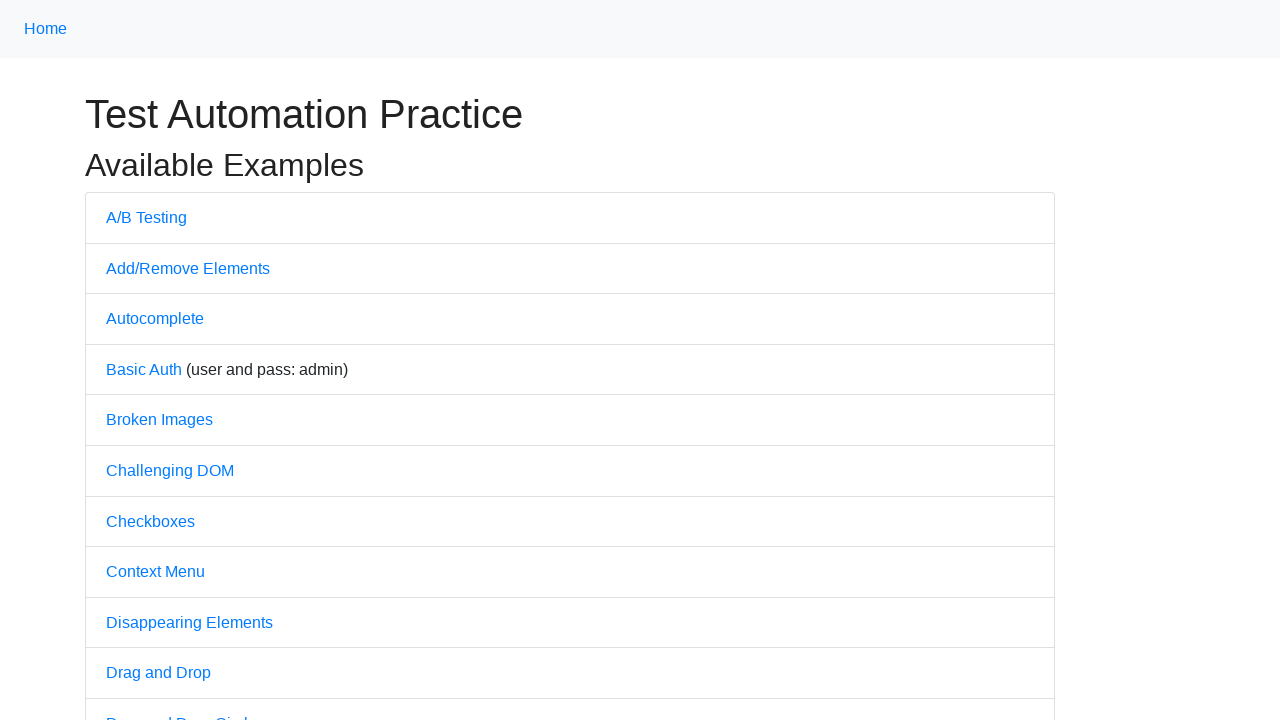

Clicked on A/B Testing link at (146, 217) on text=A/B Testing
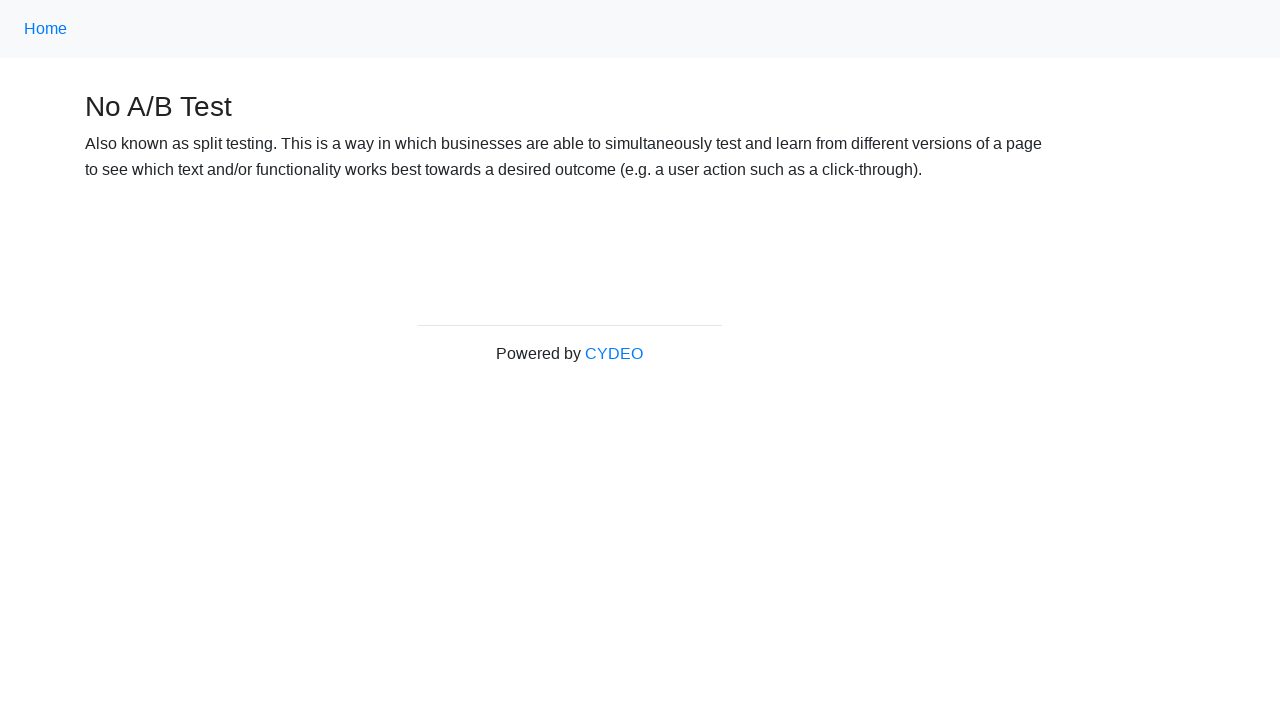

A/B Testing page loaded (domcontentloaded)
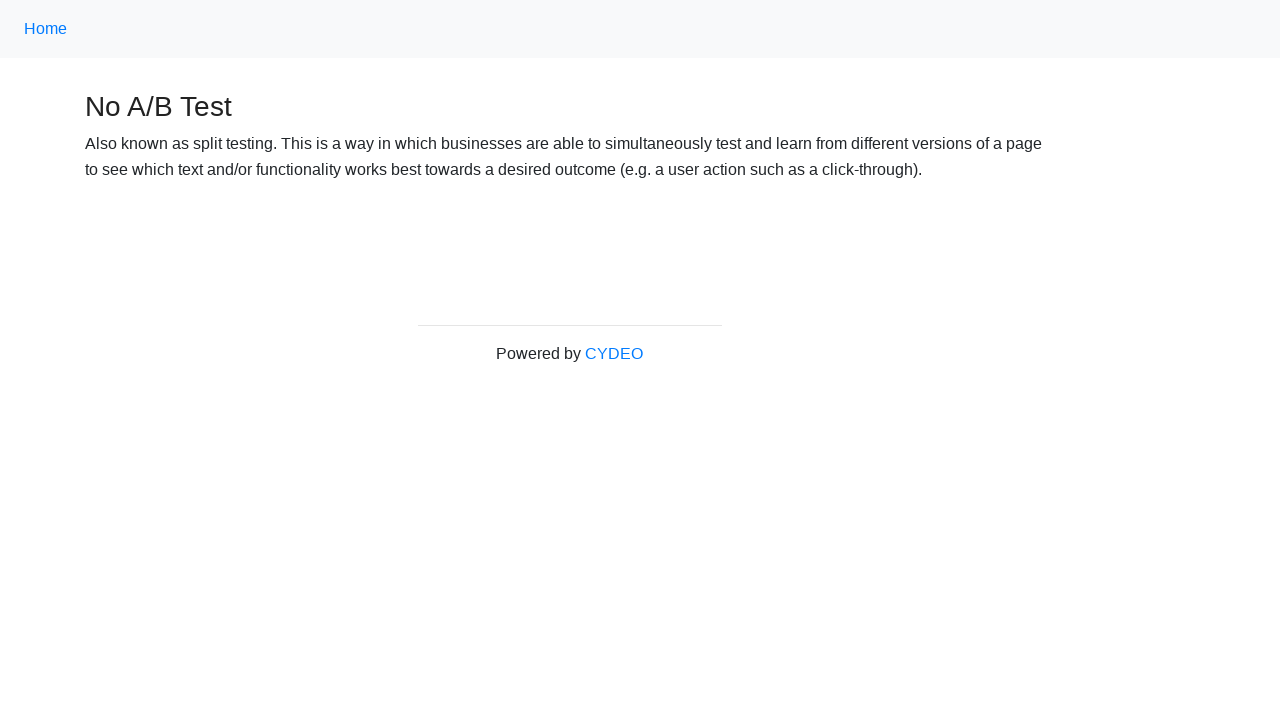

Verified page title is 'No A/B Test'
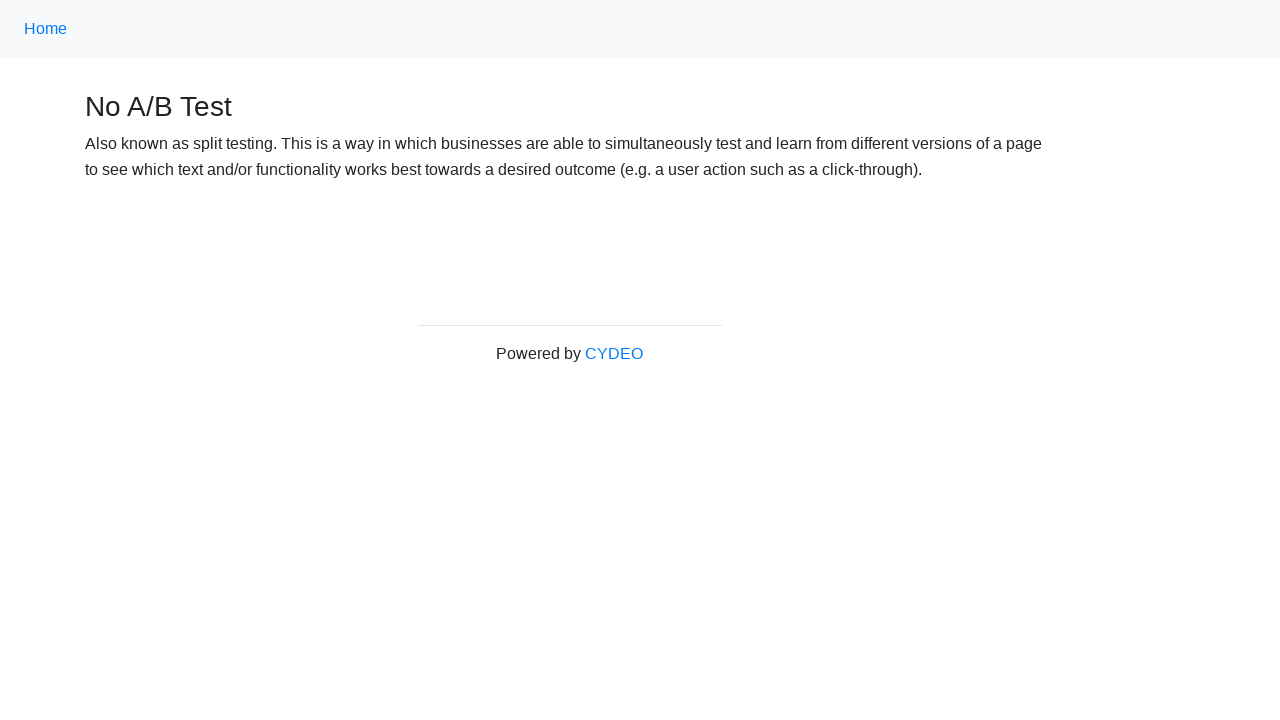

Navigated back to home page
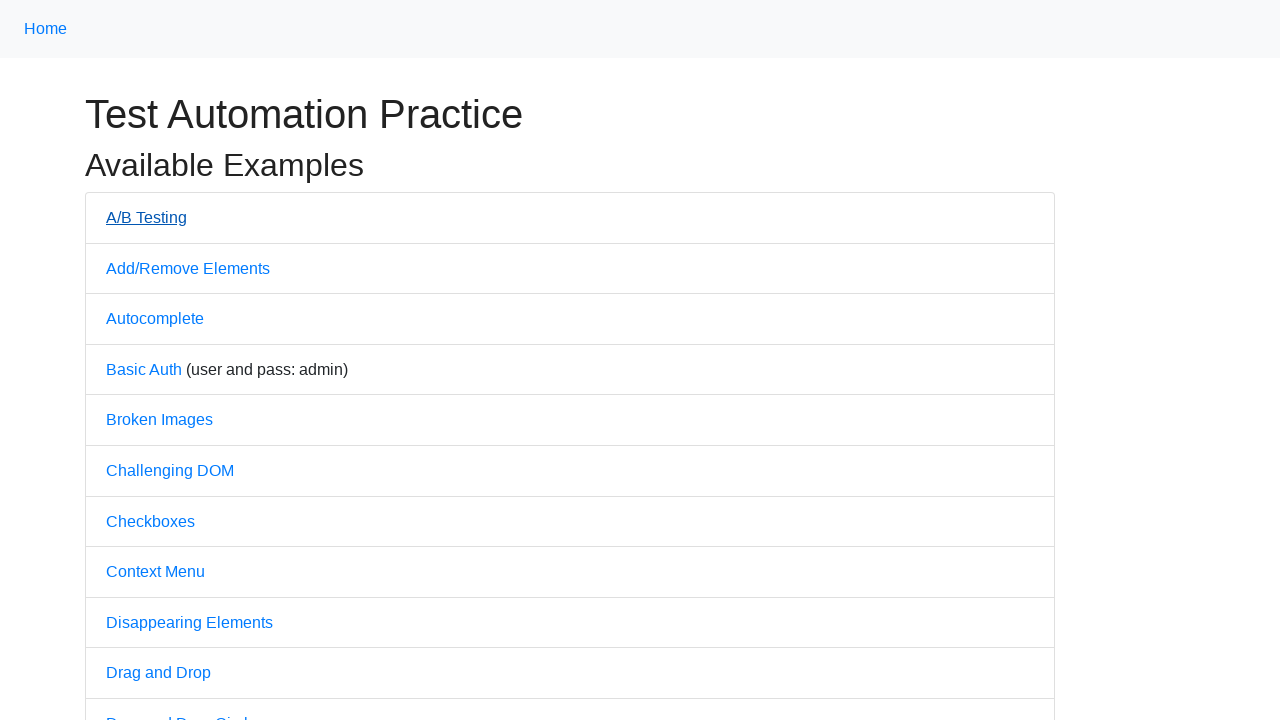

Home page loaded (domcontentloaded)
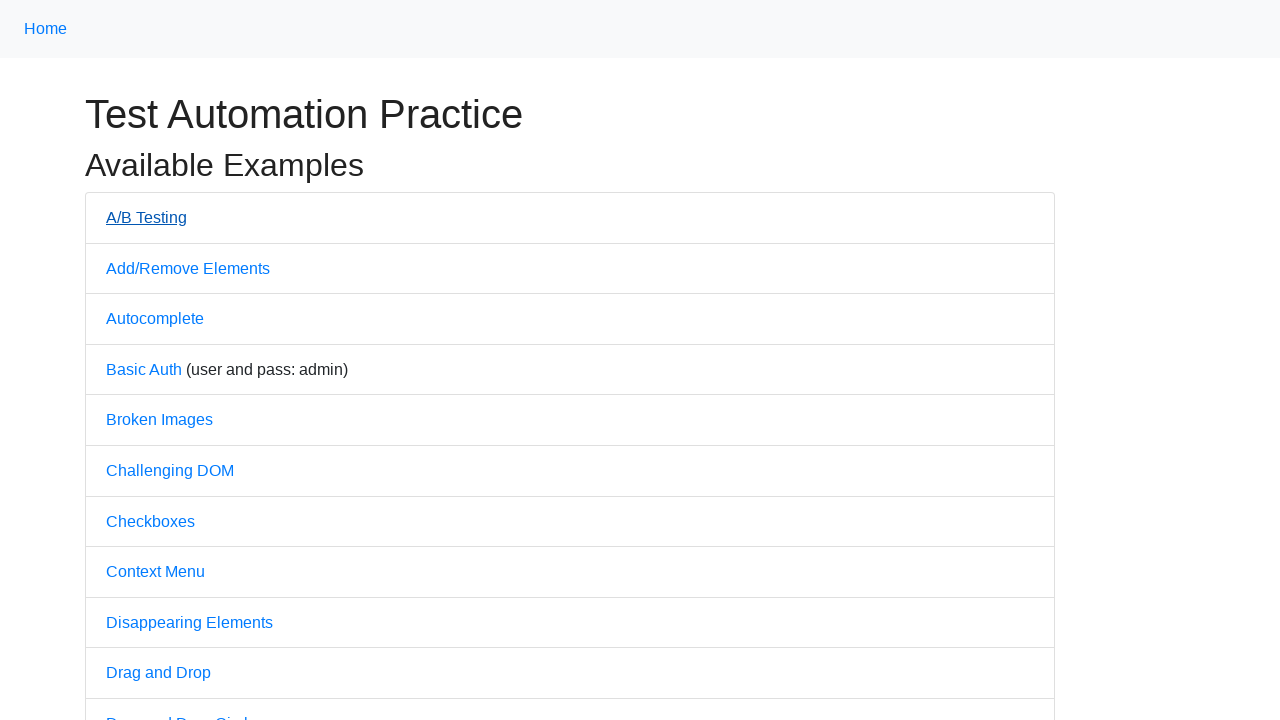

Verified page title is 'Practice'
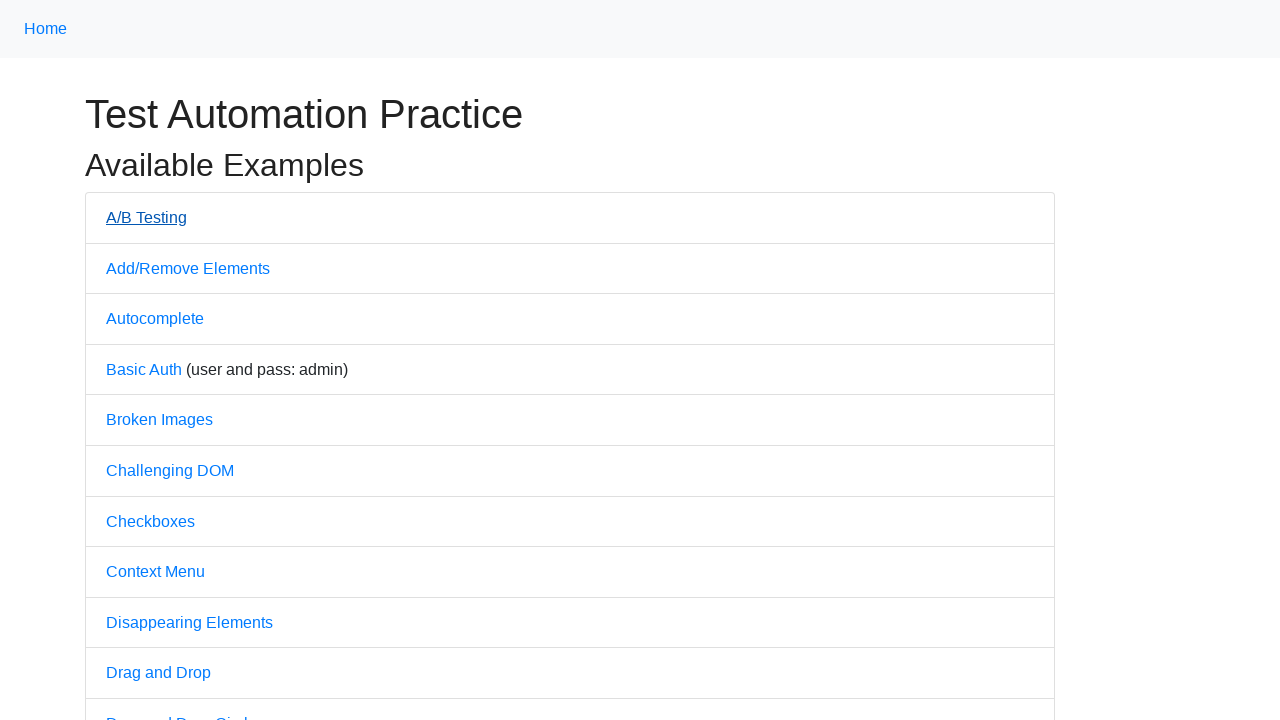

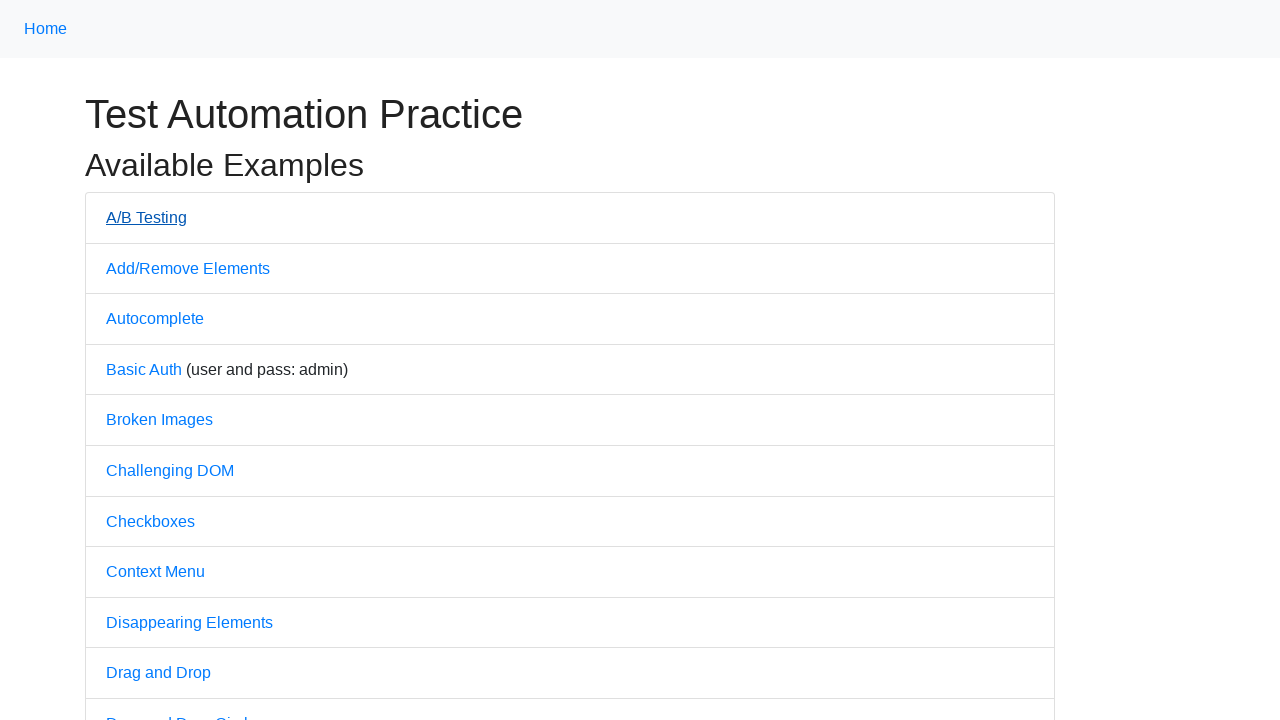